Tests browser navigation by visiting otto.de, then wisequarter.com, checking page titles, and performing back/refresh/forward navigation actions between the two sites.

Starting URL: https://www.otto.de

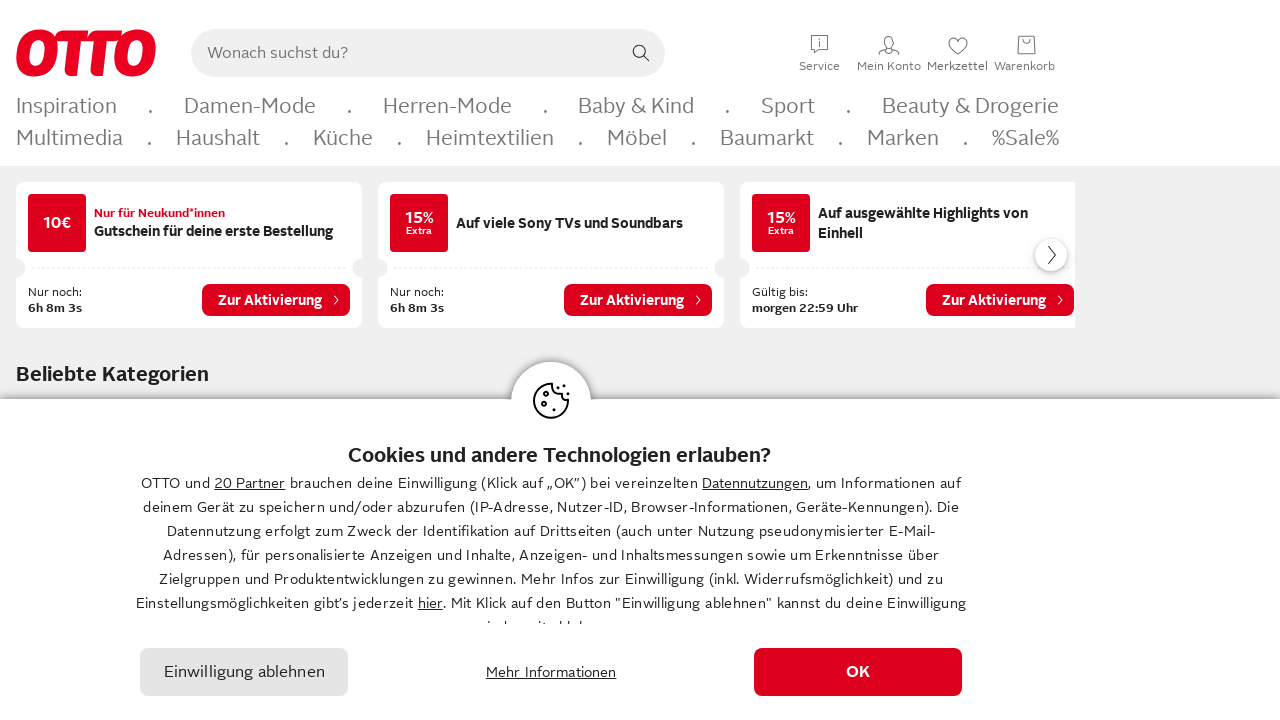

Retrieved otto.de page title and URL
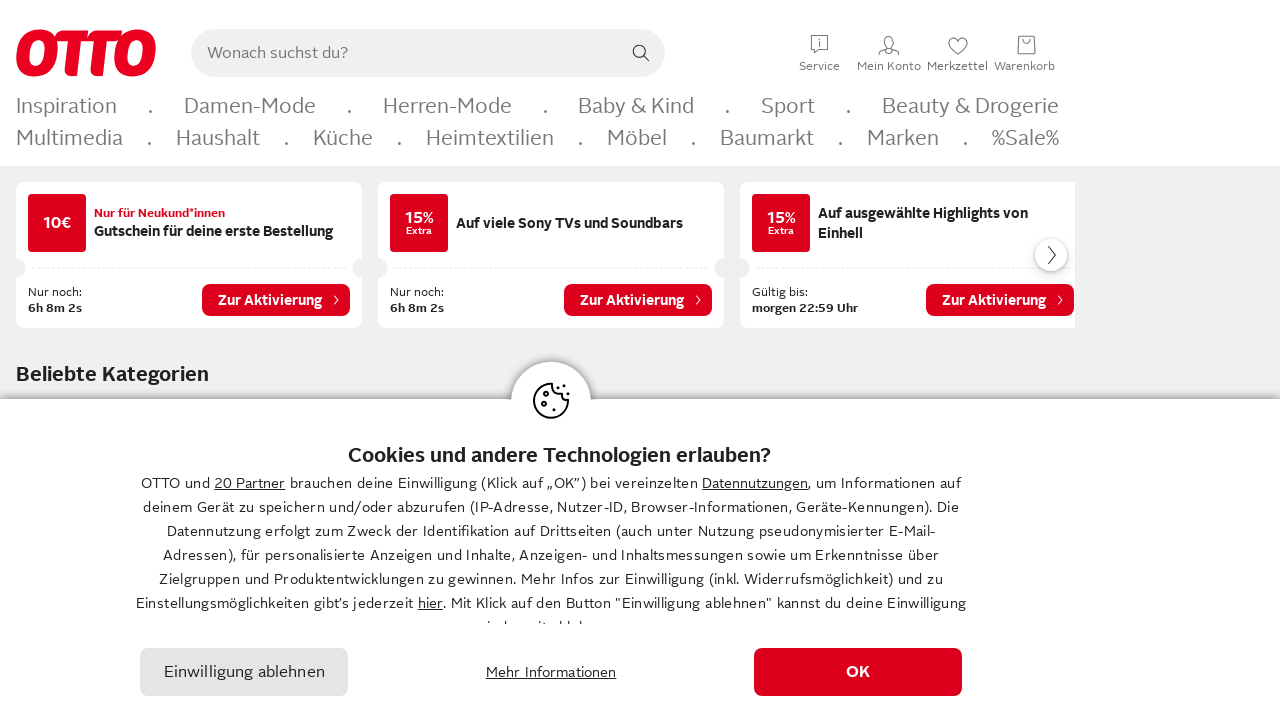

OTTO title and URL validation passed
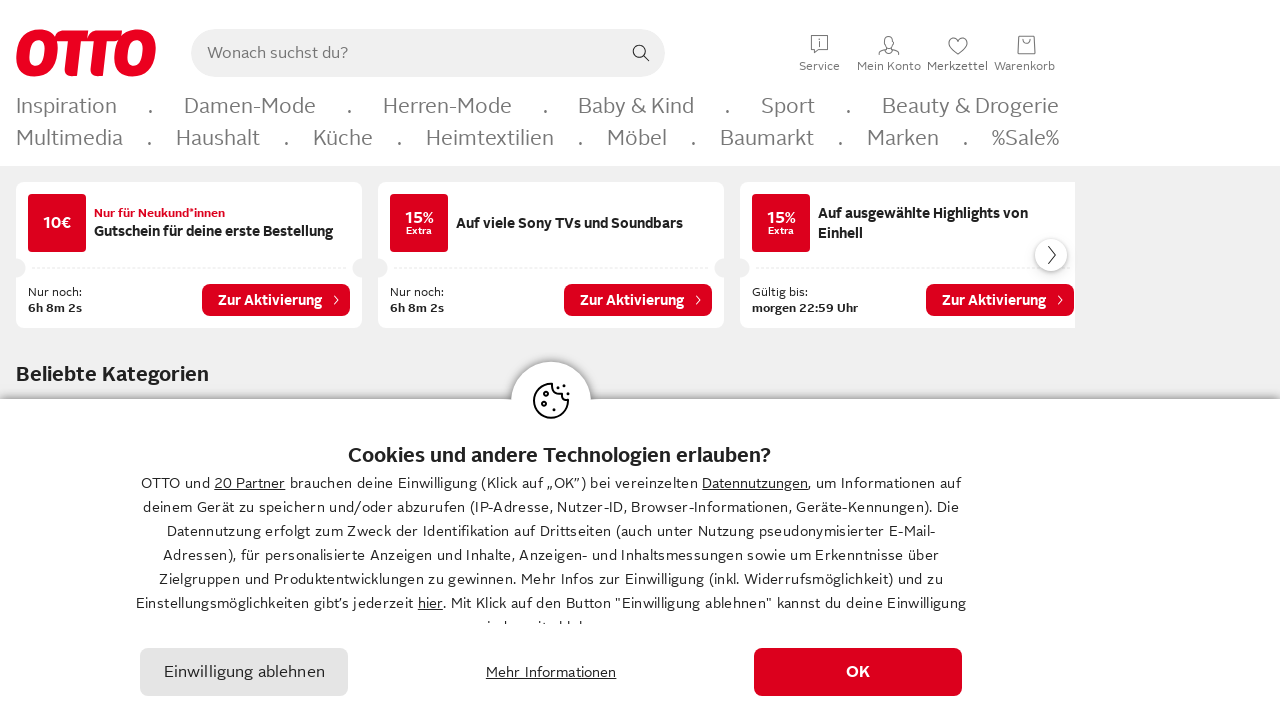

Navigated to wisequarter.com
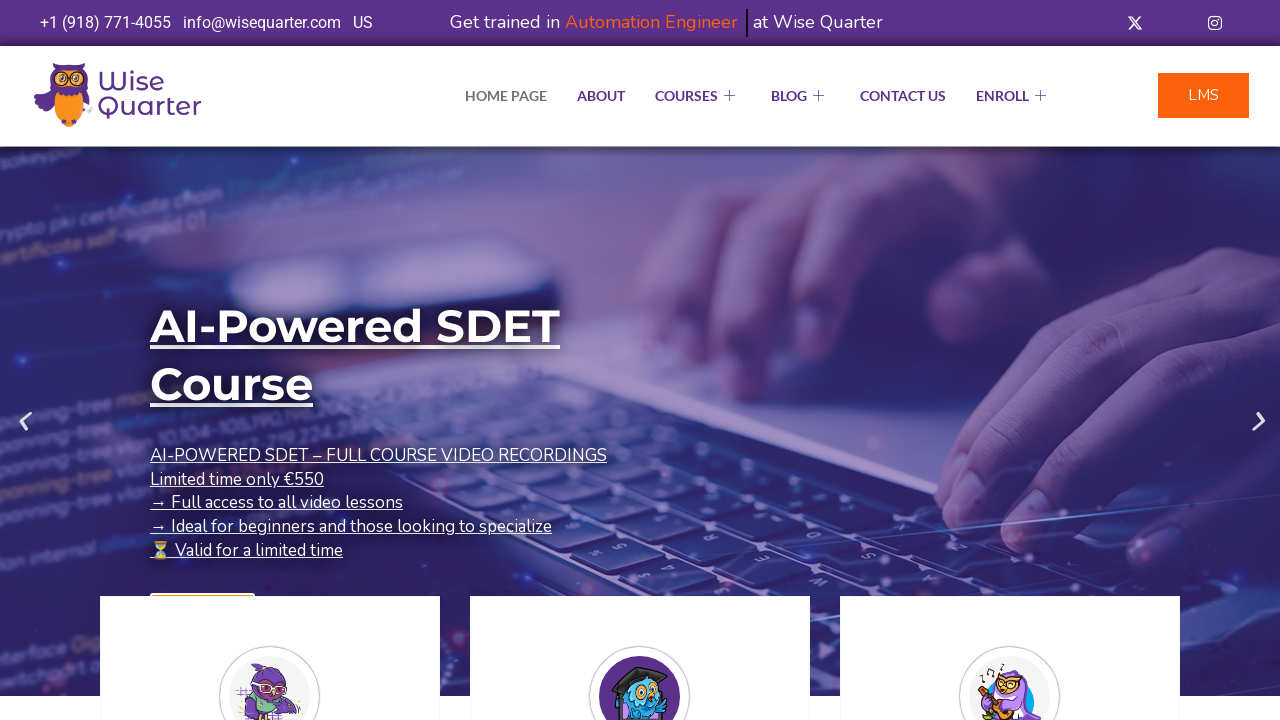

Retrieved wisequarter.com page title
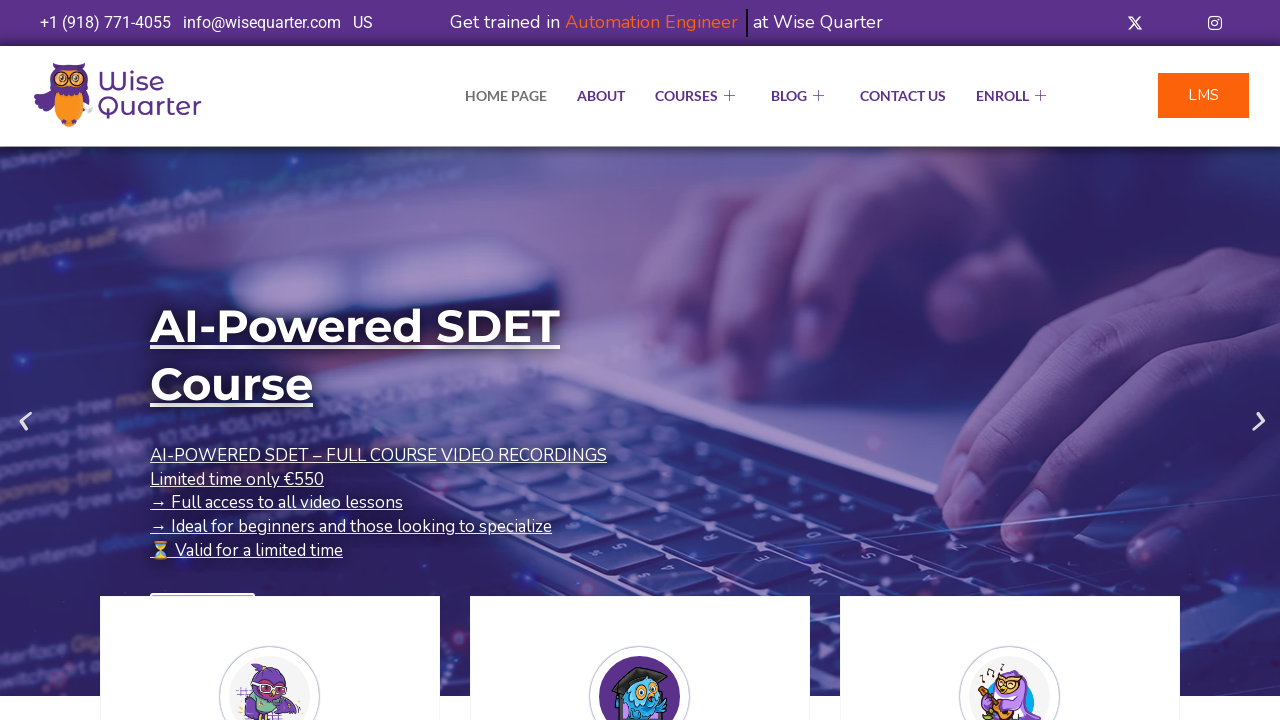

WiseQuarter title validation passed
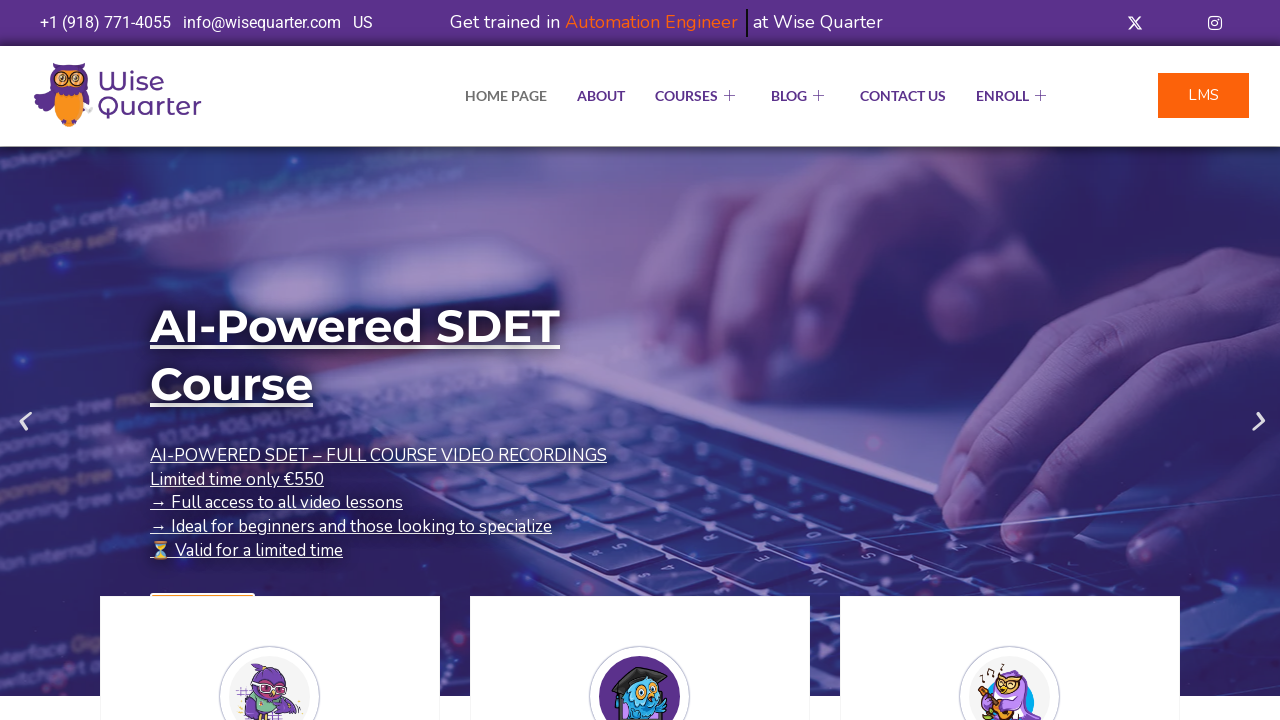

Navigated back to otto.de using browser back button
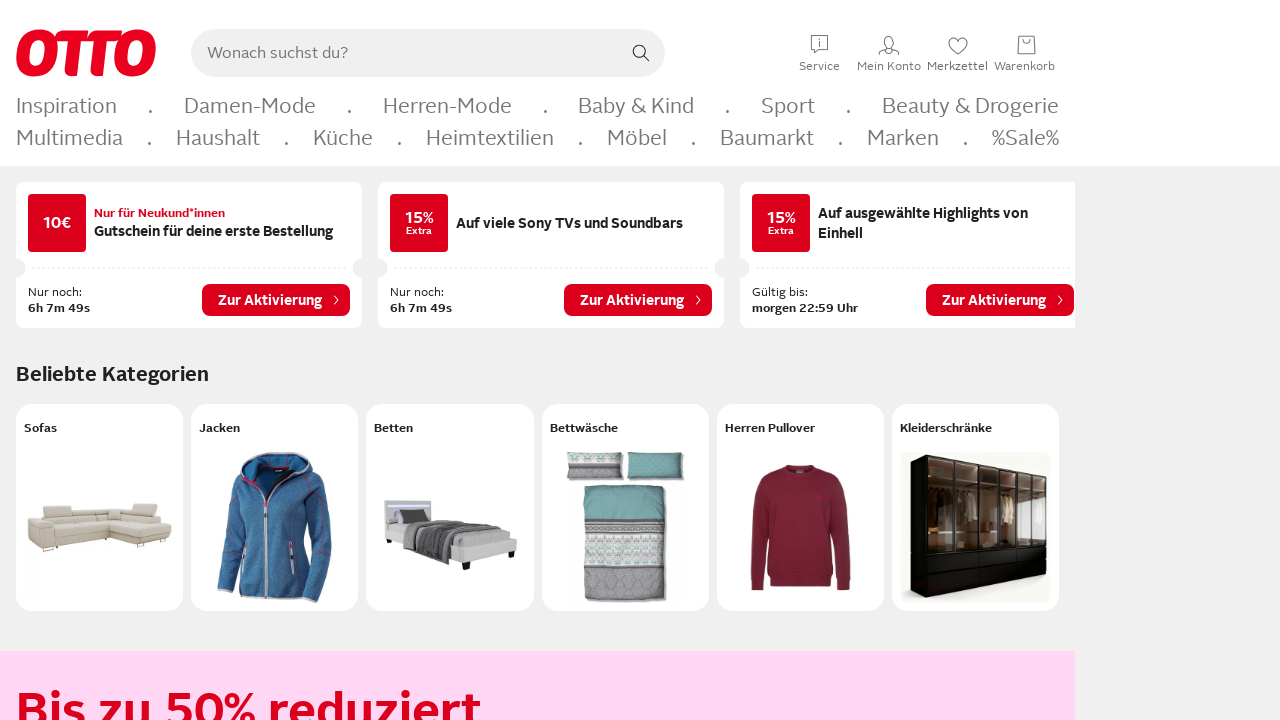

Refreshed the current page (otto.de)
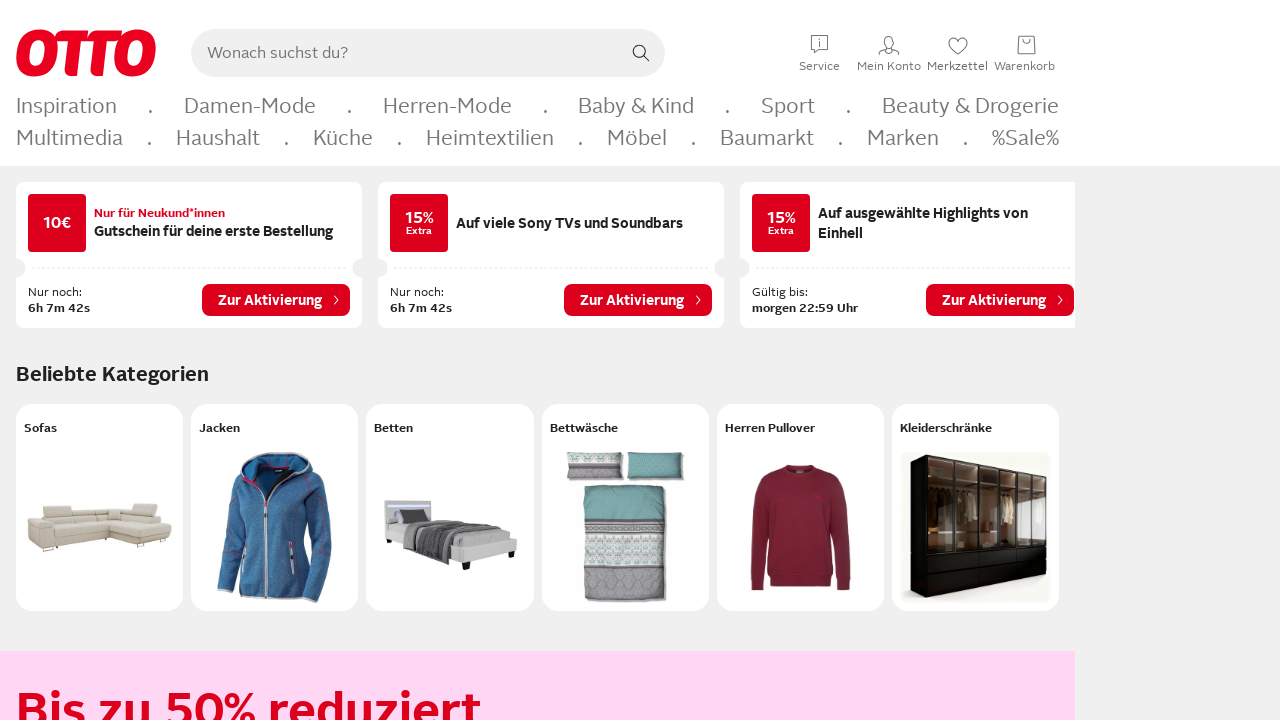

Navigated forward to wisequarter.com using browser forward button
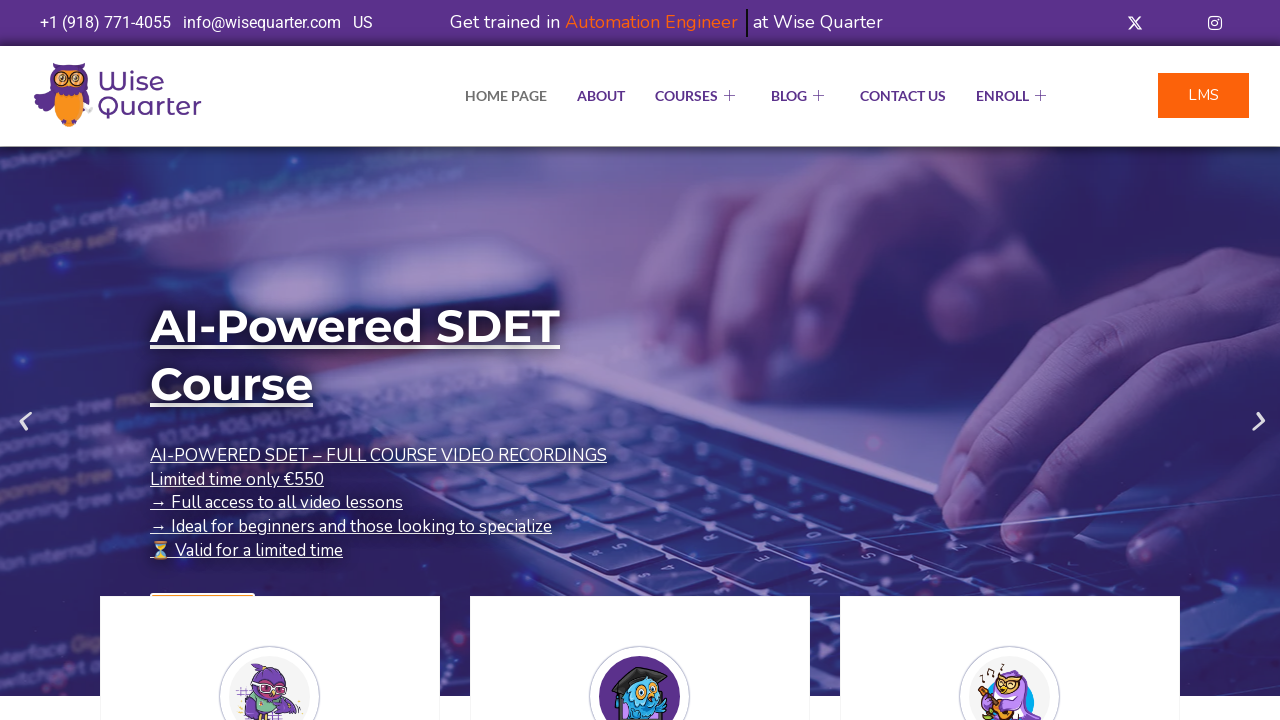

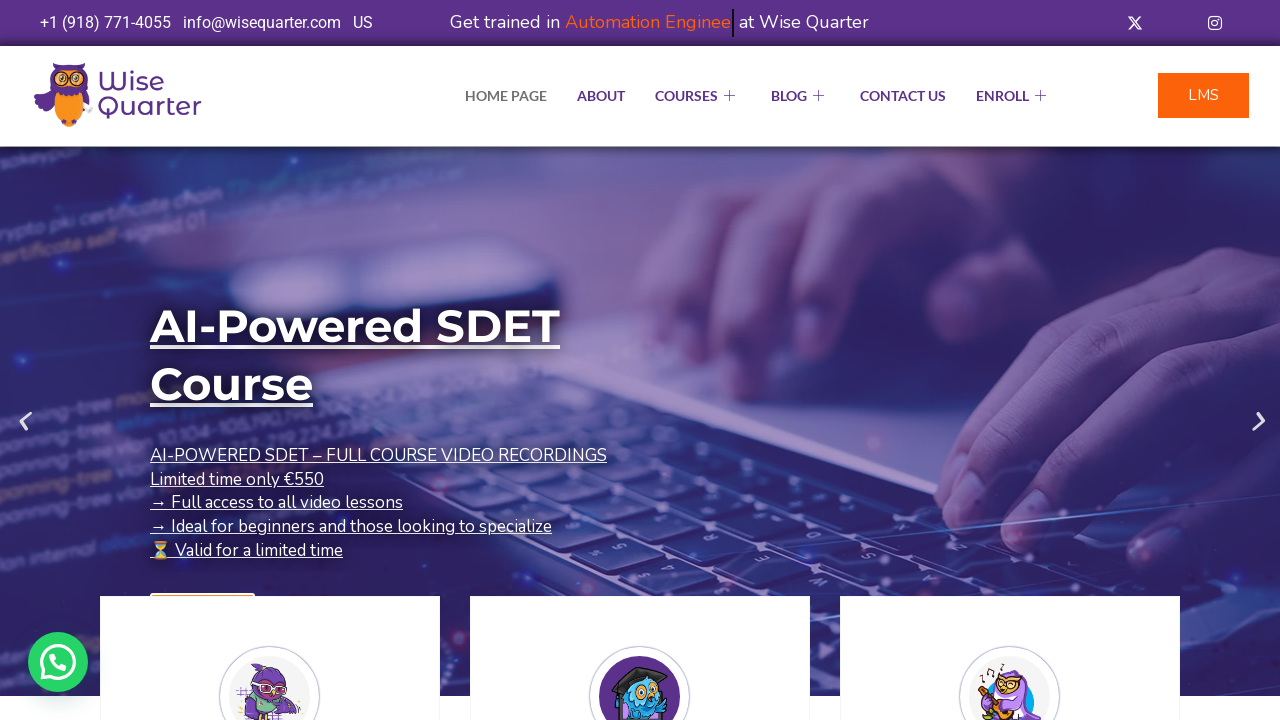